Tests appointment booking functionality on a healthcare demo site by logging in with demo credentials and creating multiple appointments with different configurations

Starting URL: https://katalon-demo-cura.herokuapp.com/

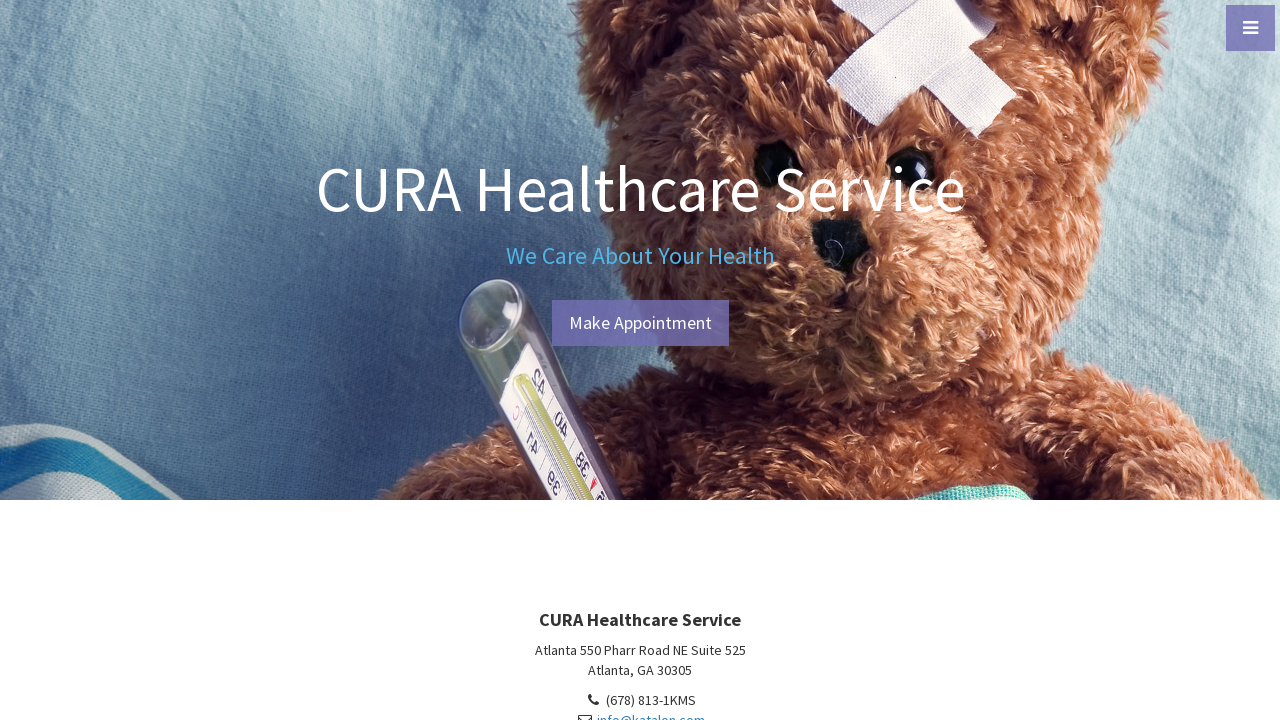

Navigated to modal test page at https://formy-project.herokuapp.com/modal at (1250, 28) on #menu-toggle
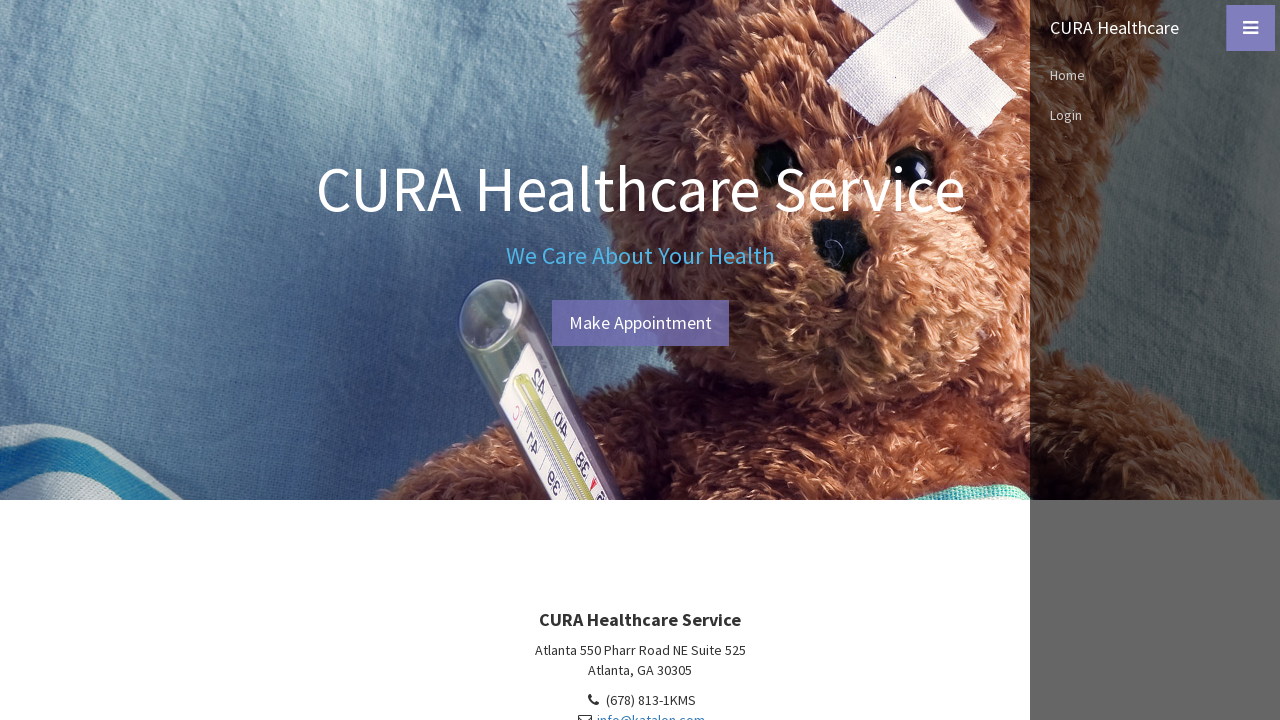

Clicked 'Open modal' button to open the modal at (1155, 115) on text=Login
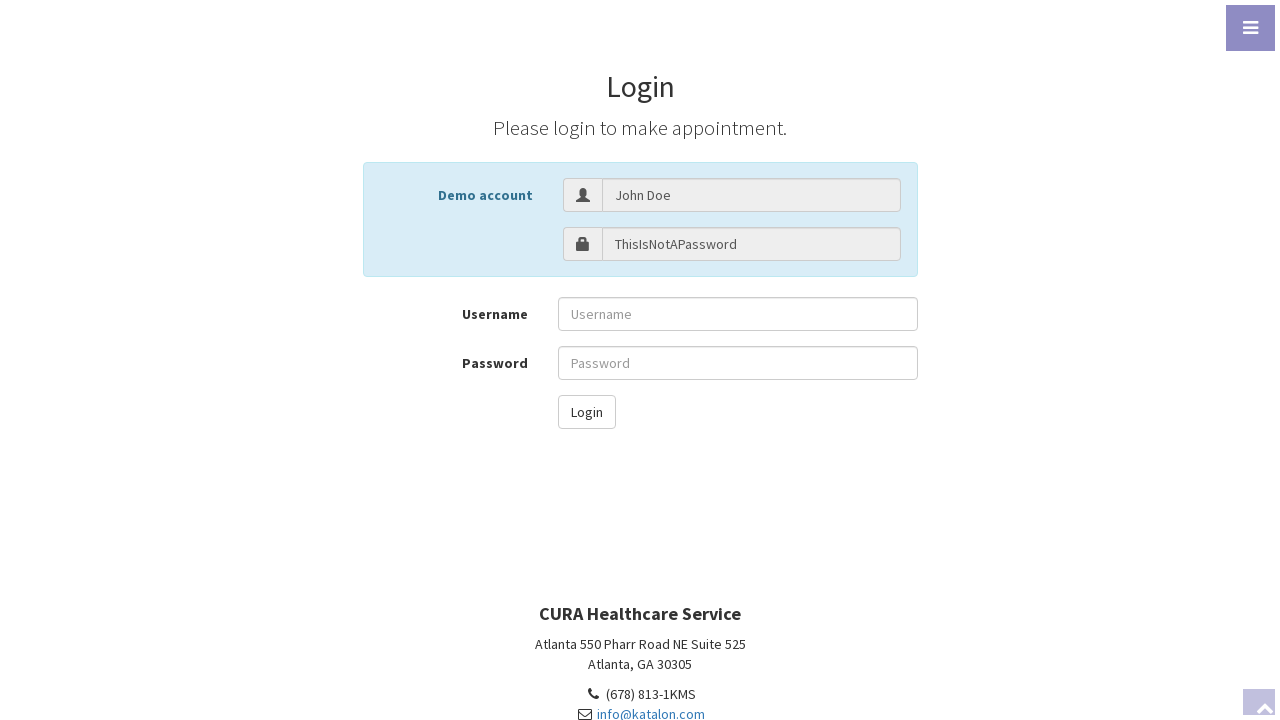

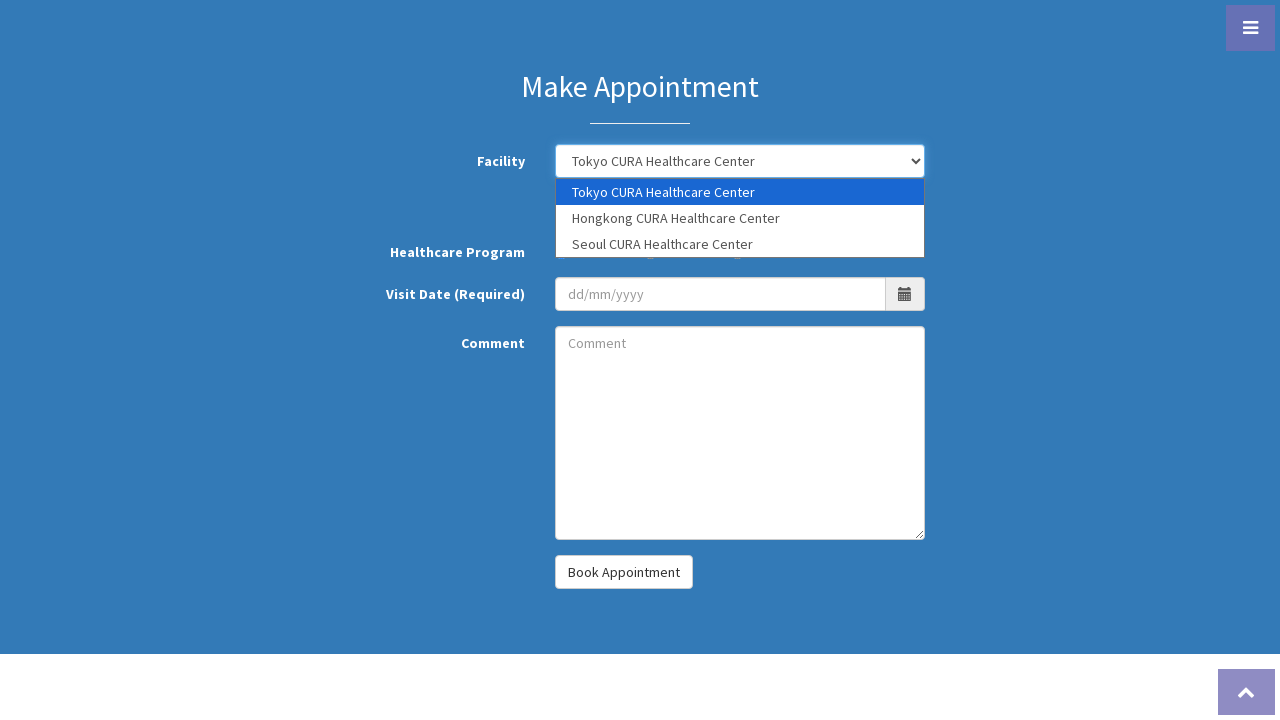